Tests checkbox functionality by clicking the Senior Citizen Discount checkbox, verifying it becomes selected, and counting all checkboxes on the page.

Starting URL: https://rahulshettyacademy.com/dropdownsPractise/

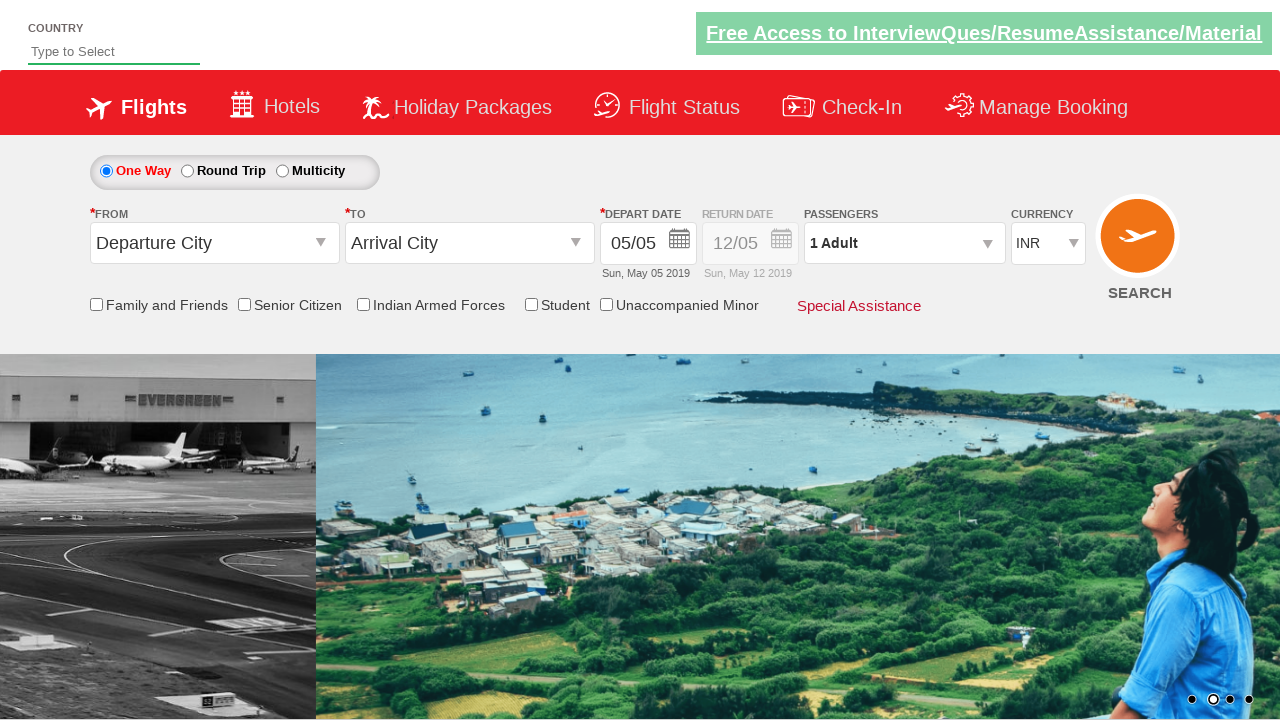

Clicked Senior Citizen Discount checkbox at (244, 304) on input[id*='SeniorCitizenDiscount']
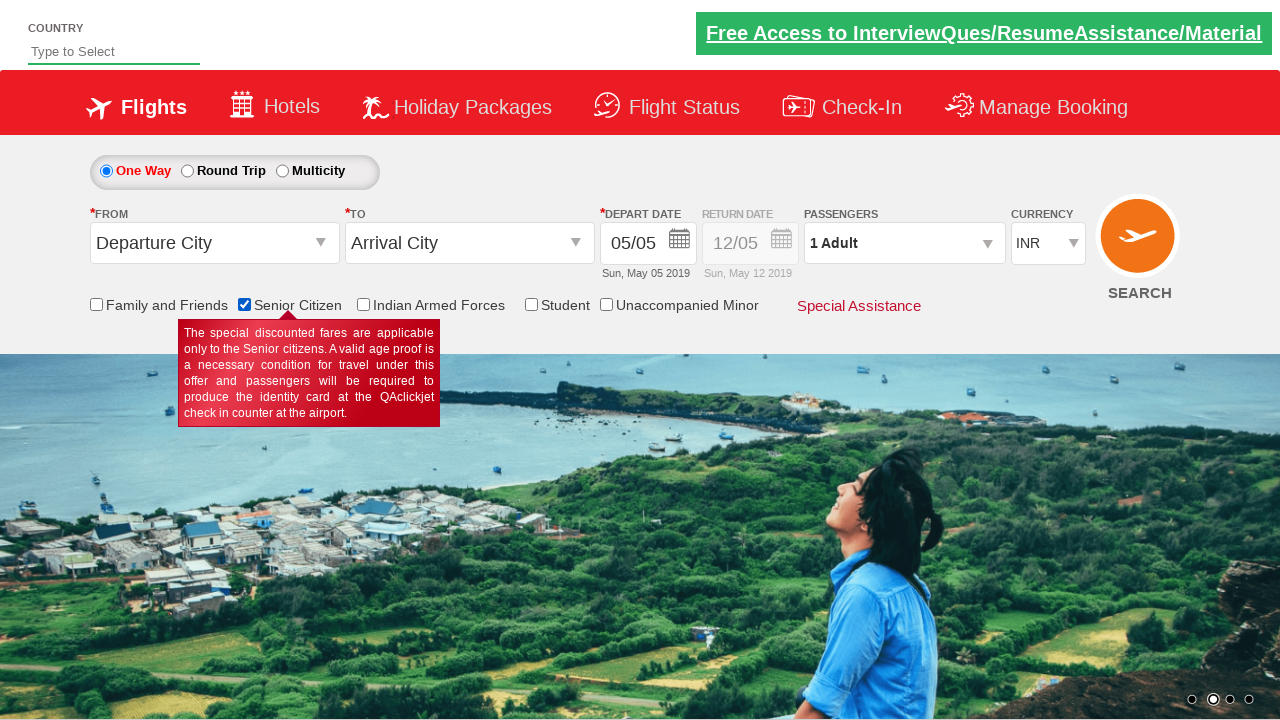

Verified Senior Citizen Discount checkbox is selected
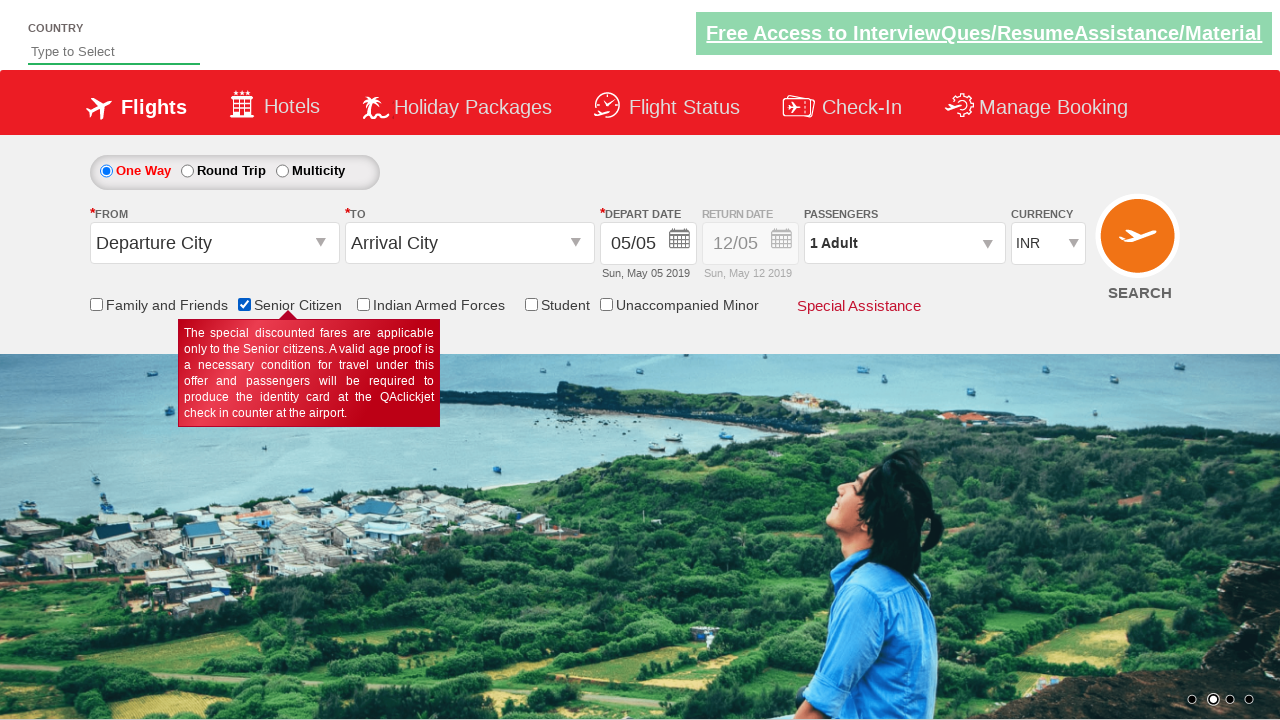

Counted all checkboxes on page: 6 total
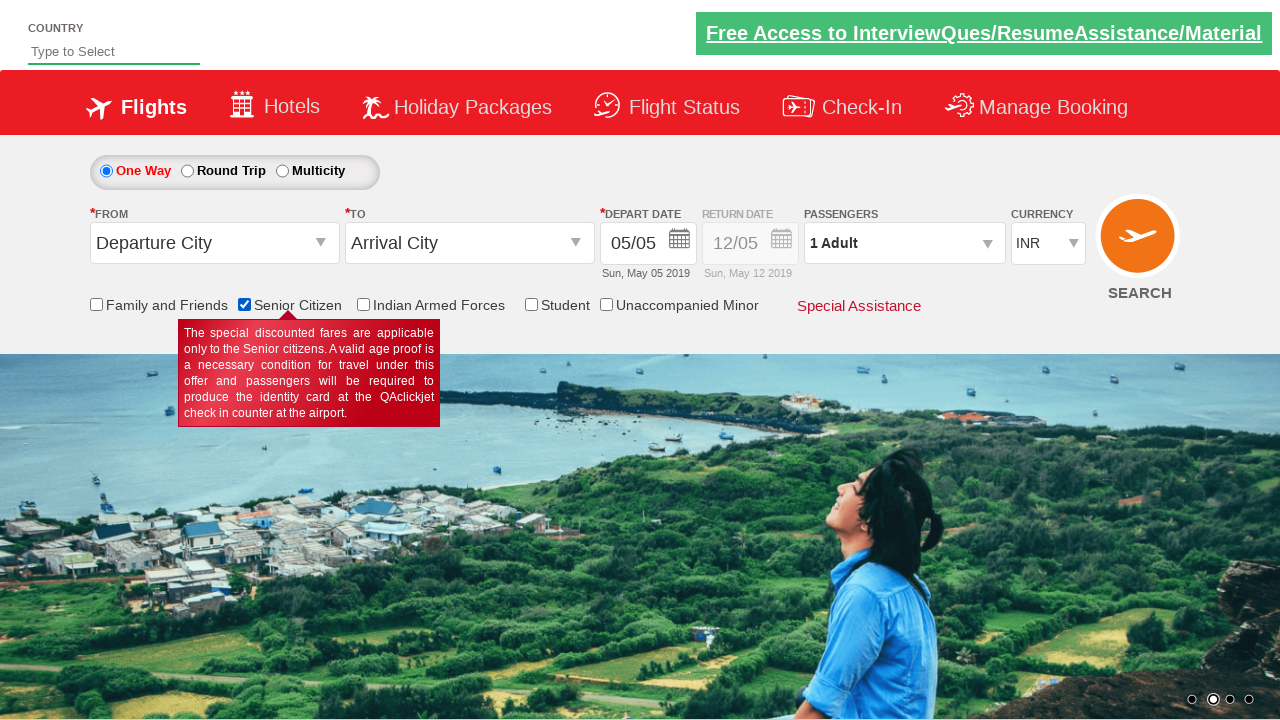

Printed checkbox count to console: 6
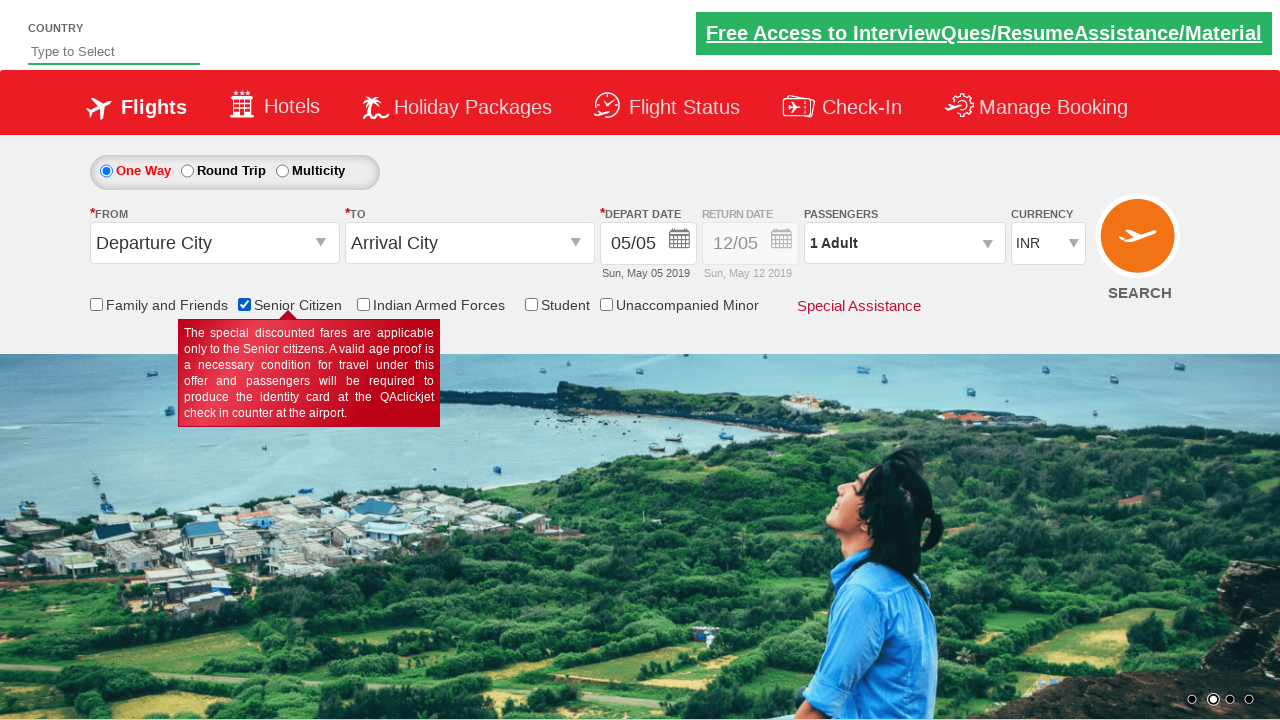

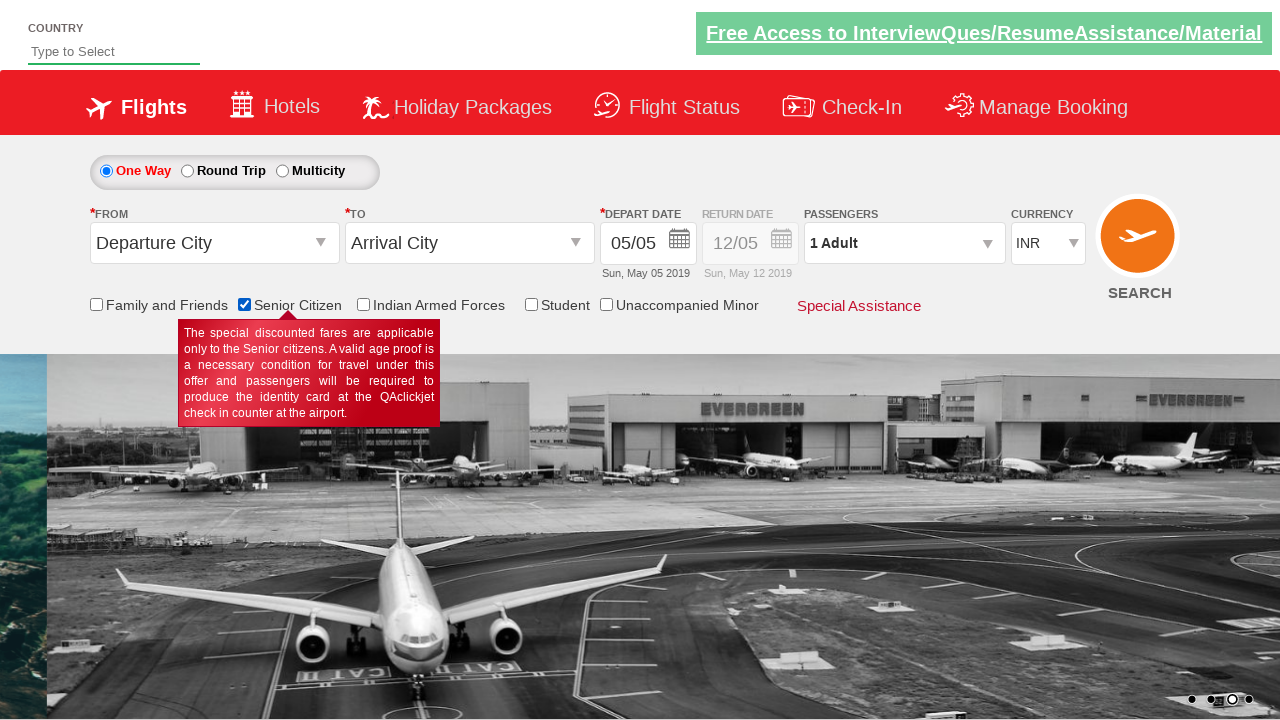